Simple test that checks an age condition without any browser interaction beyond loading the page

Starting URL: https://kristinek.github.io/site/examples/locators

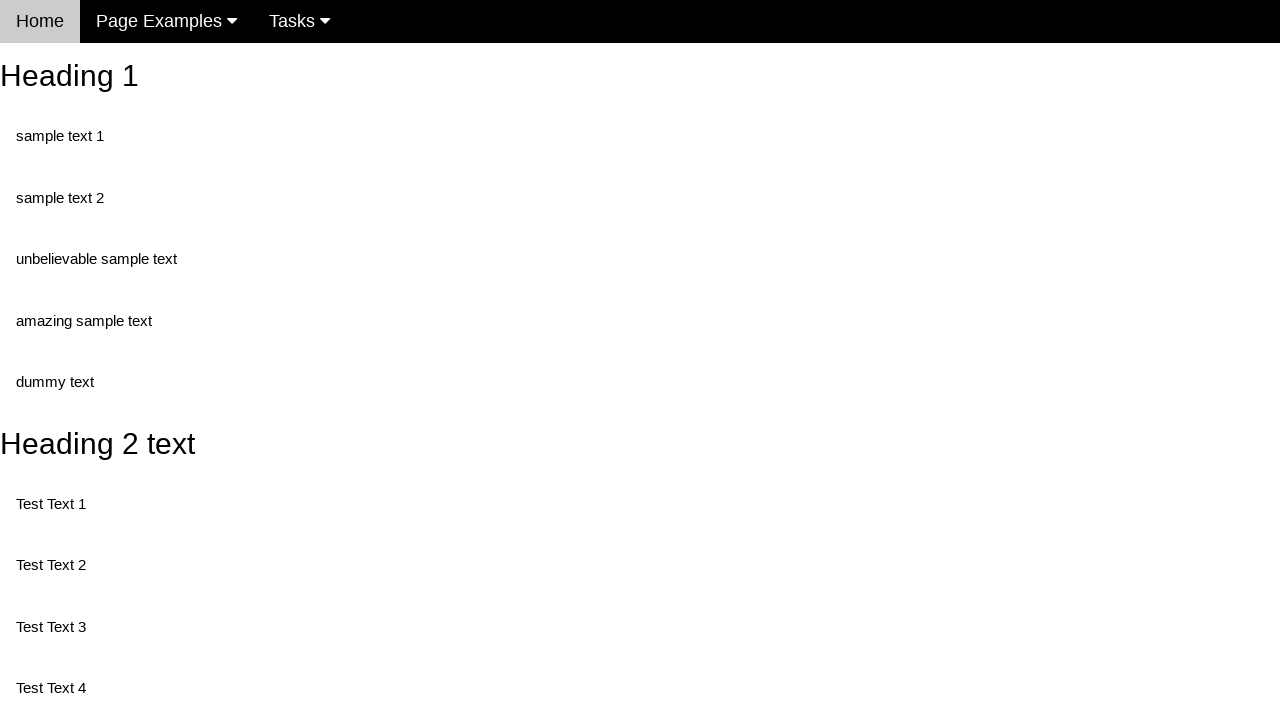

Waited for page to load (domcontentloaded state)
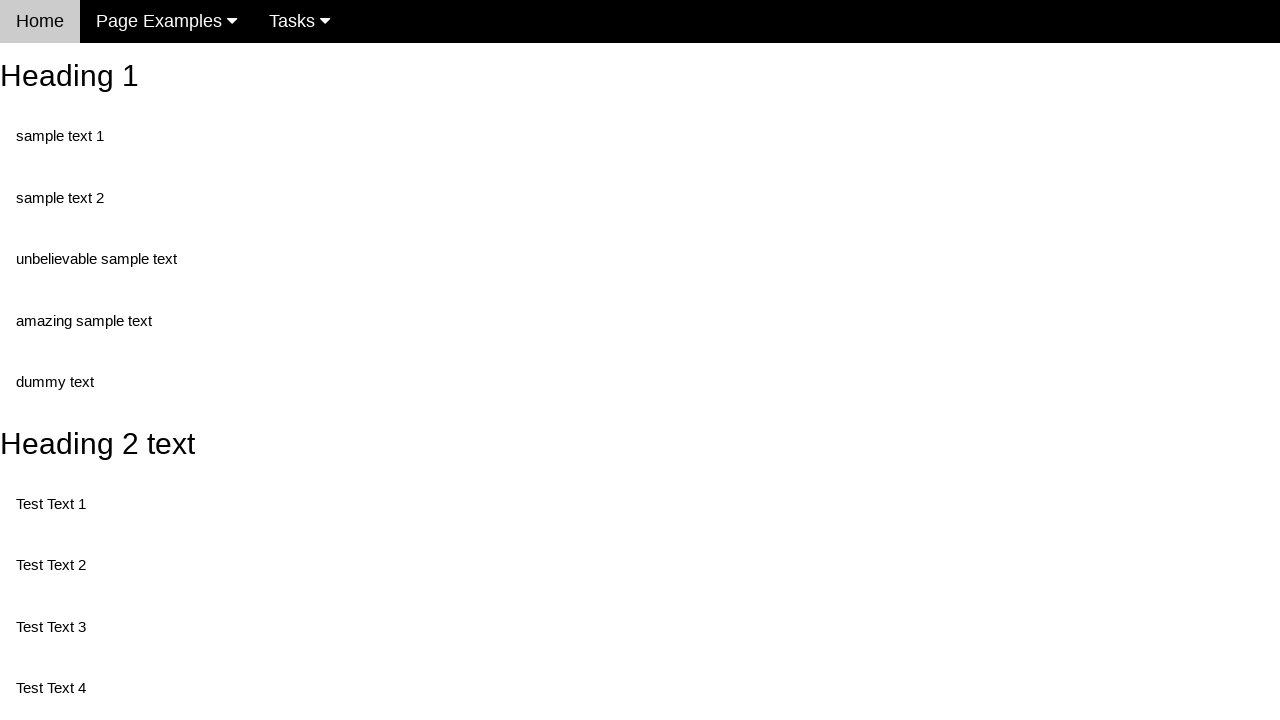

Age check passed (age is 19, which is >= 18)
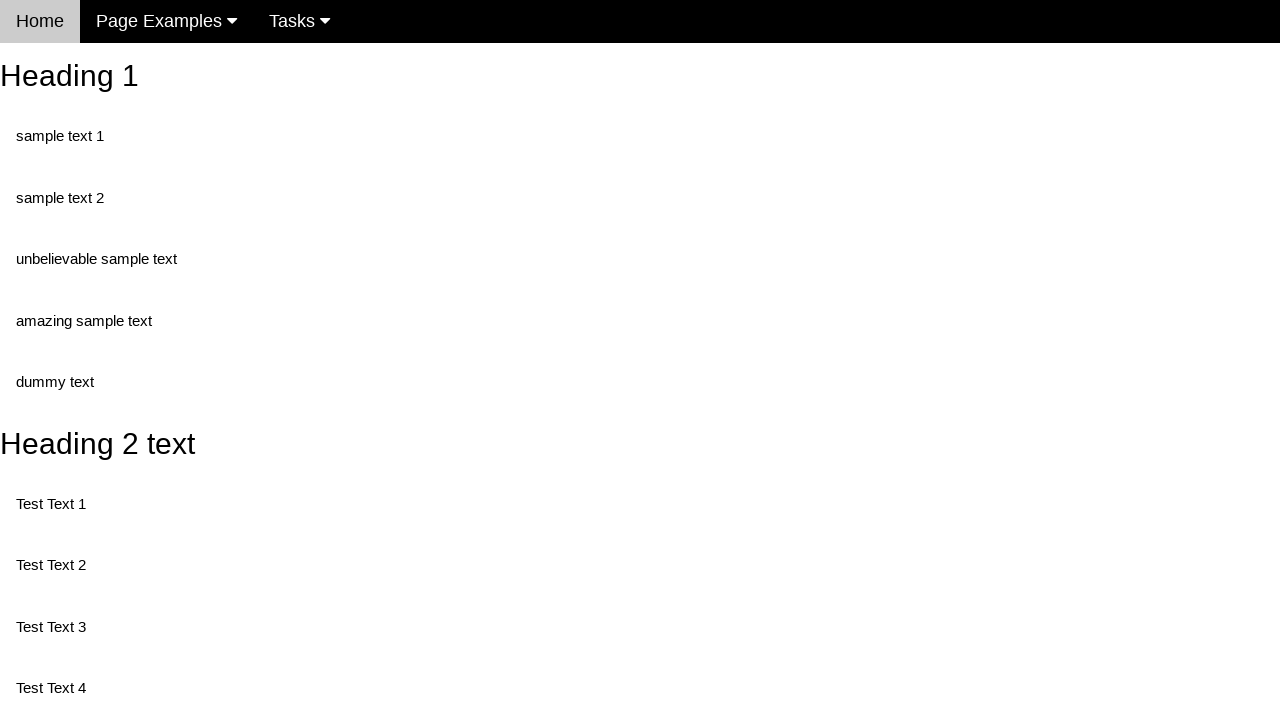

Printed welcome message
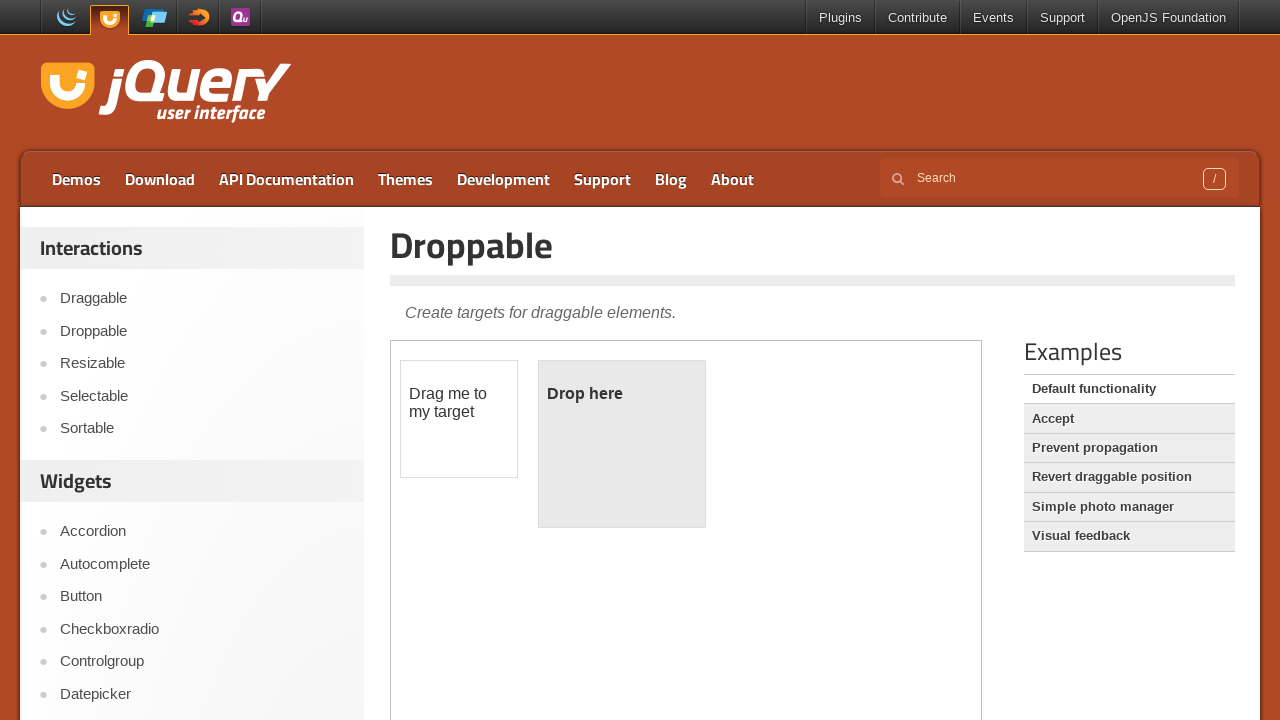

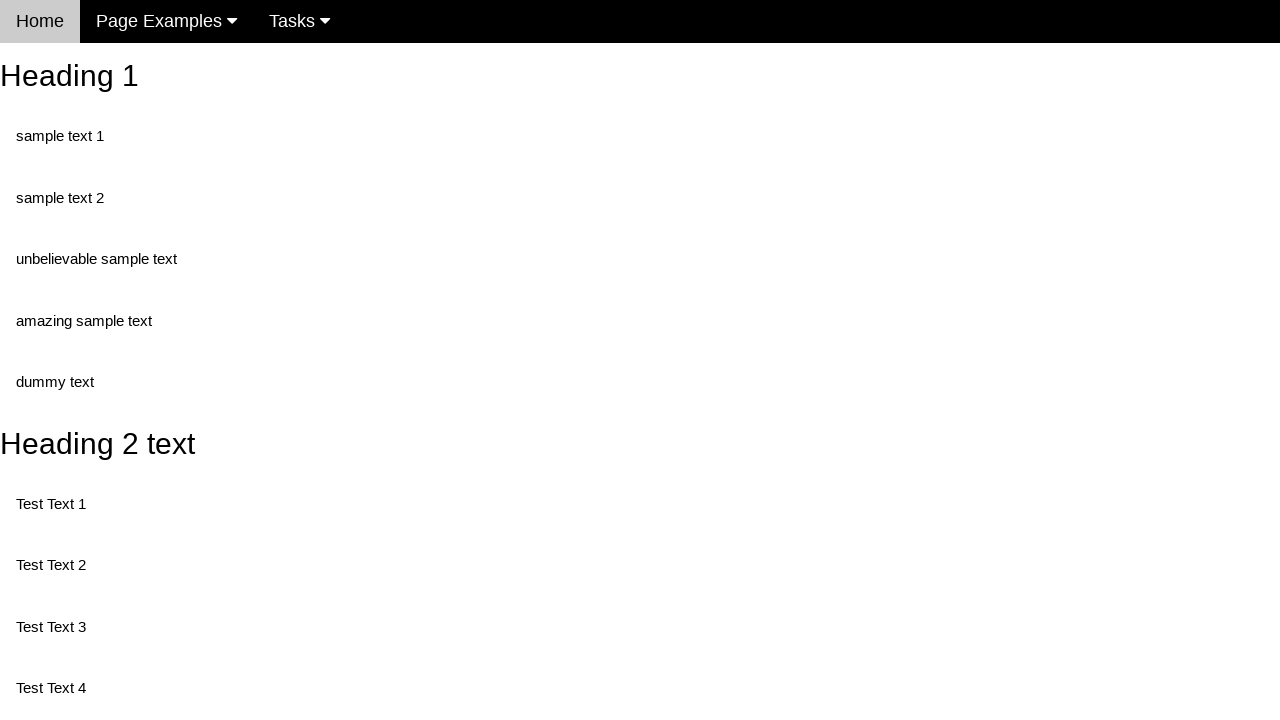